Tests dynamic element addition and removal by clicking Add Element button to create a Delete button, then clicking Delete to remove it

Starting URL: https://practice.cydeo.com/add_remove_elements/

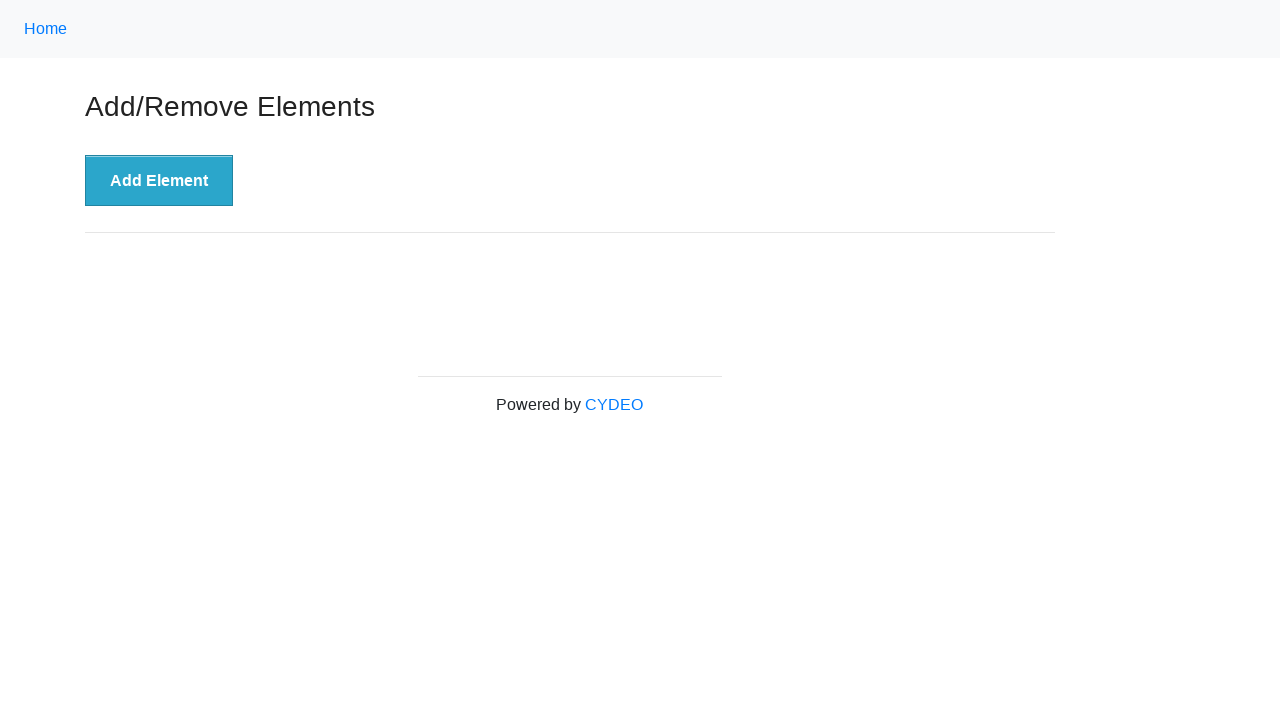

Clicked 'Add Element' button to create a Delete button at (159, 181) on xpath=//button[.='Add Element']
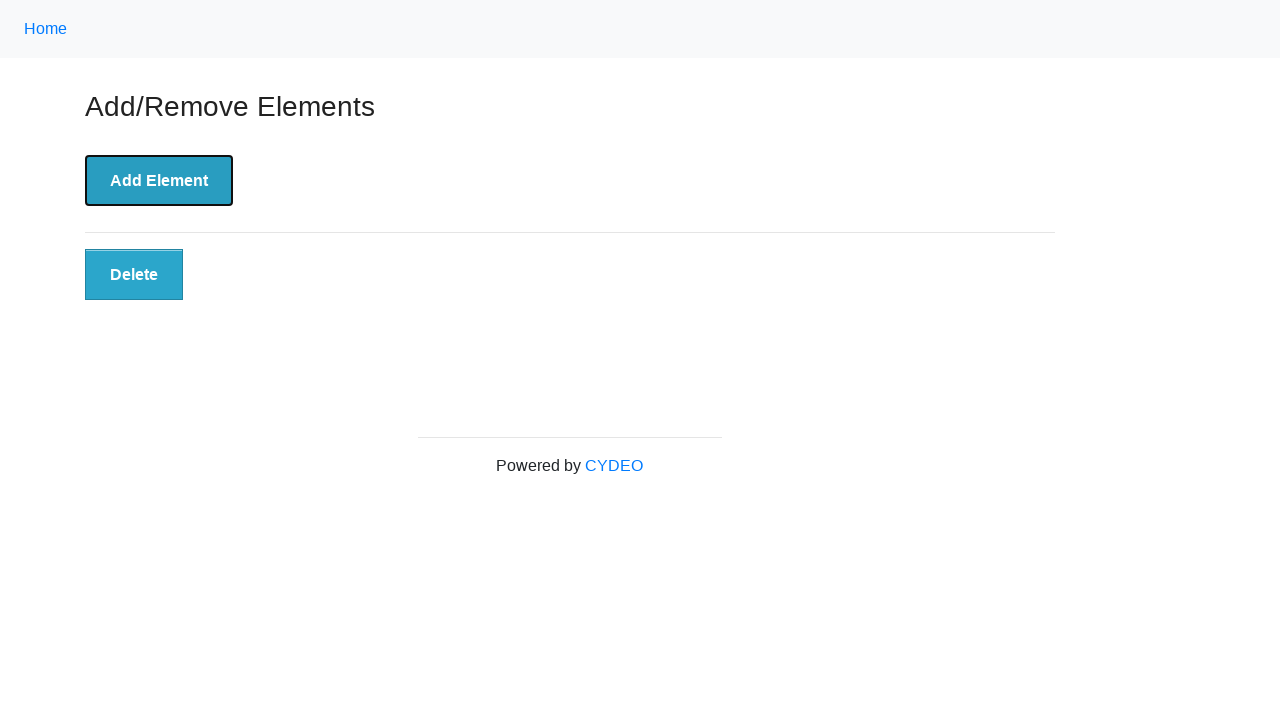

Located the Delete button element
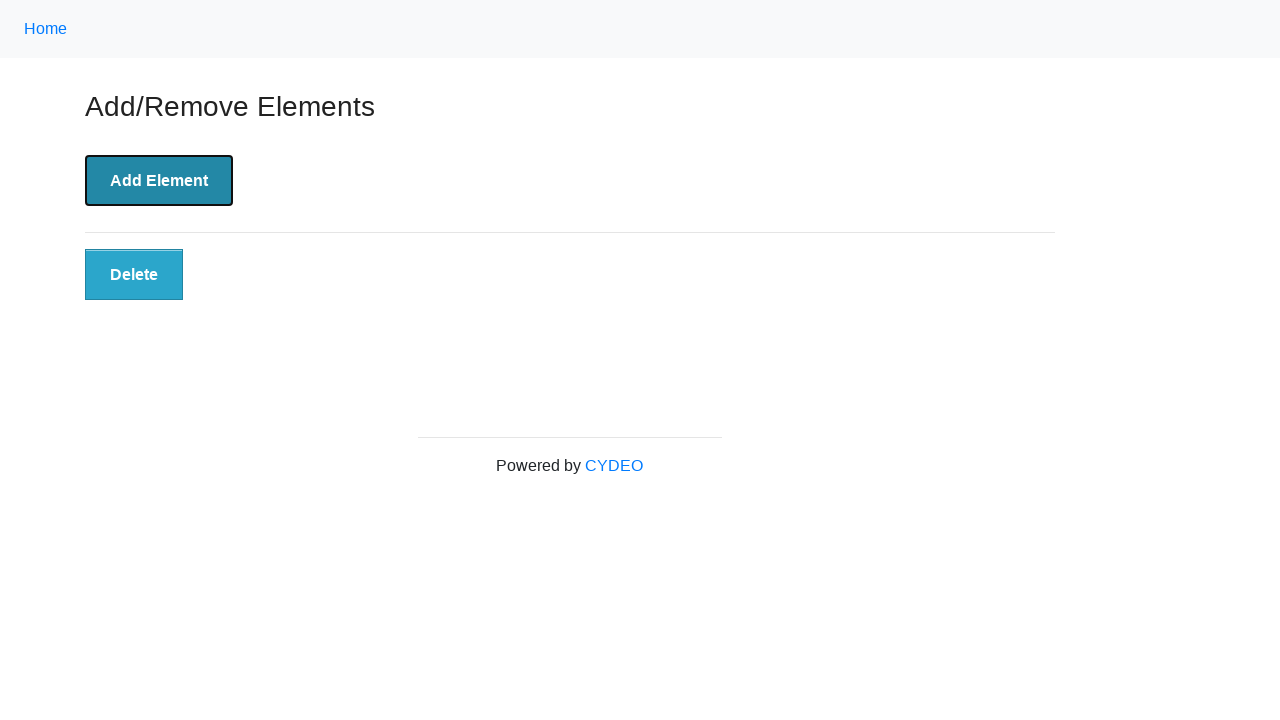

Verified Delete button is visible
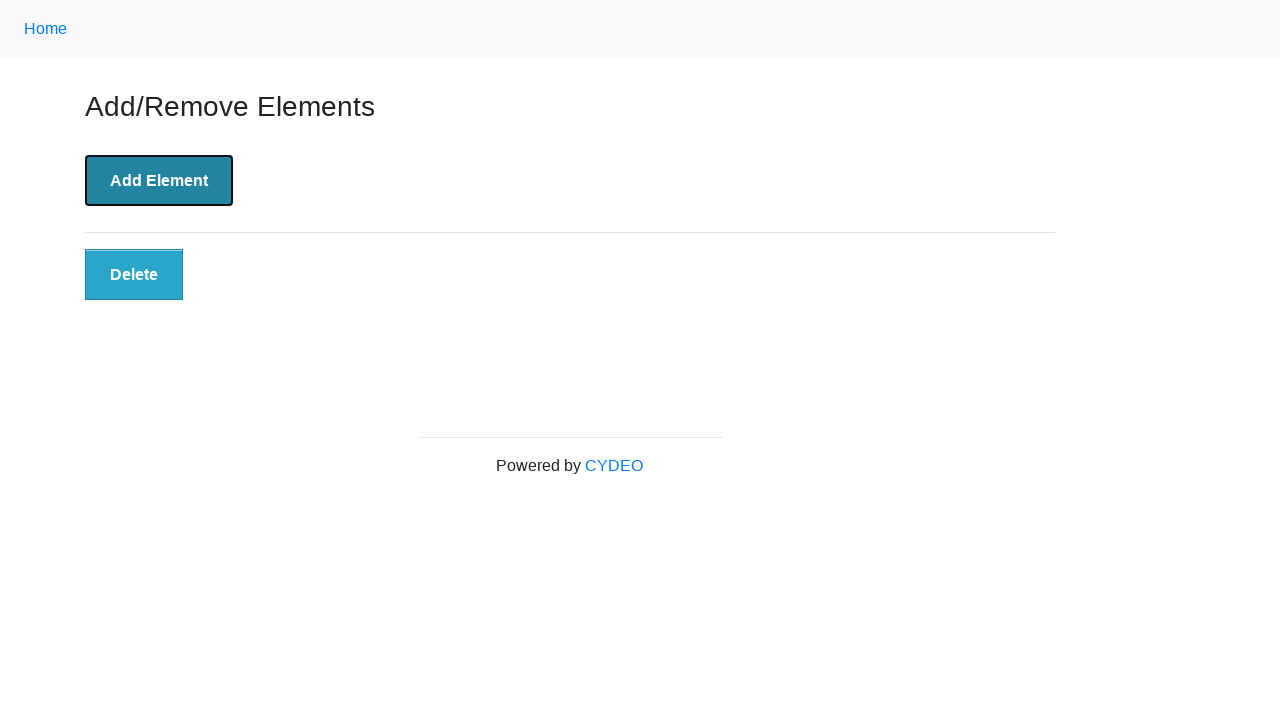

Clicked Delete button to remove the dynamically added element at (134, 275) on xpath=//button[.='Delete']
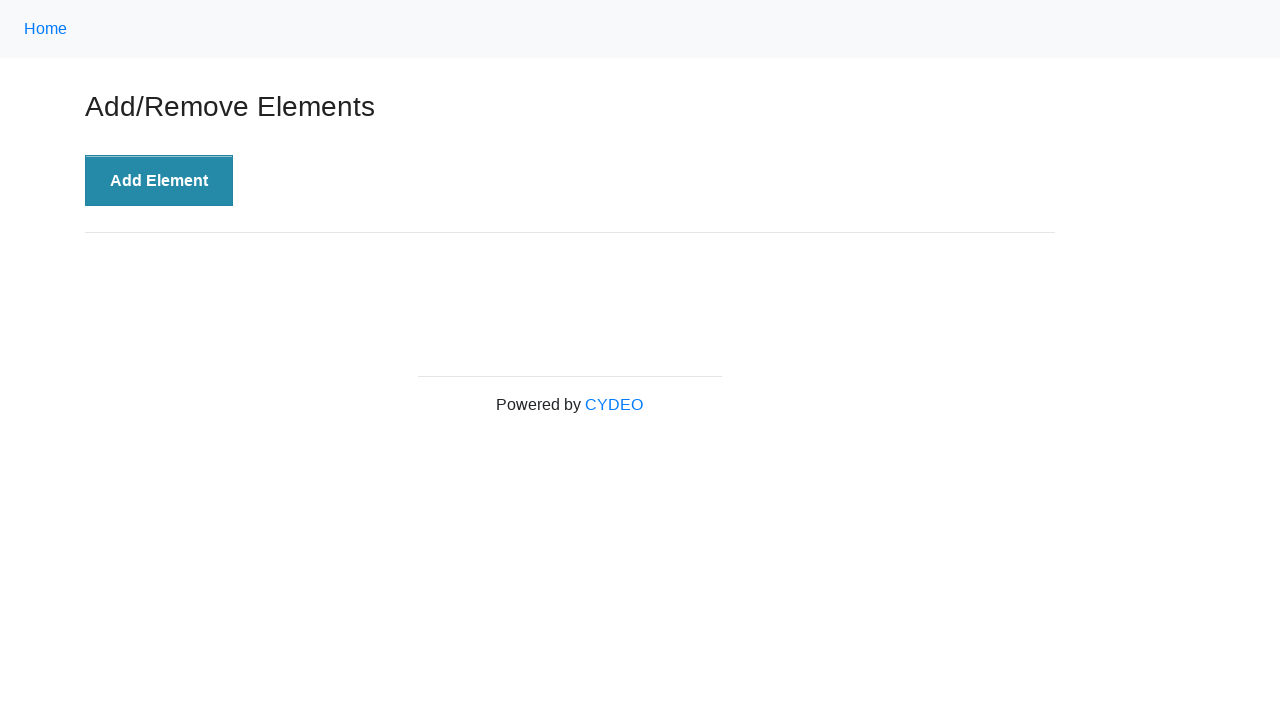

Verified Delete button is no longer visible after removal
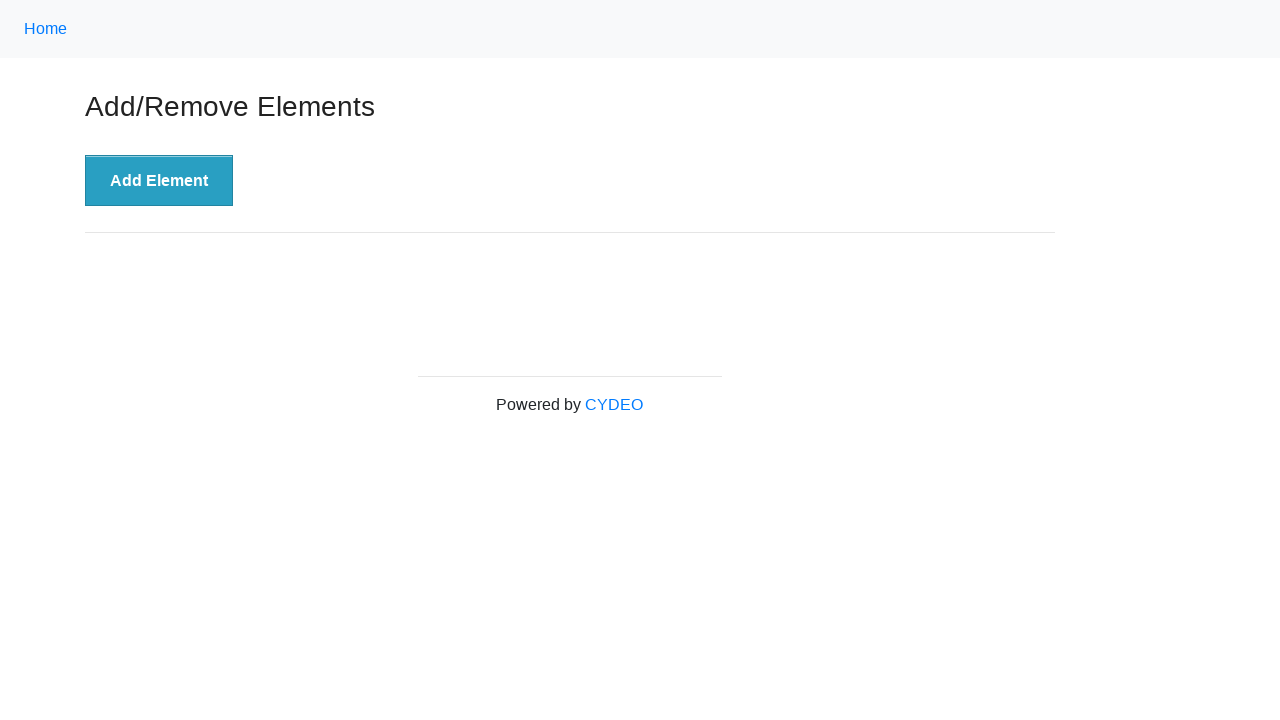

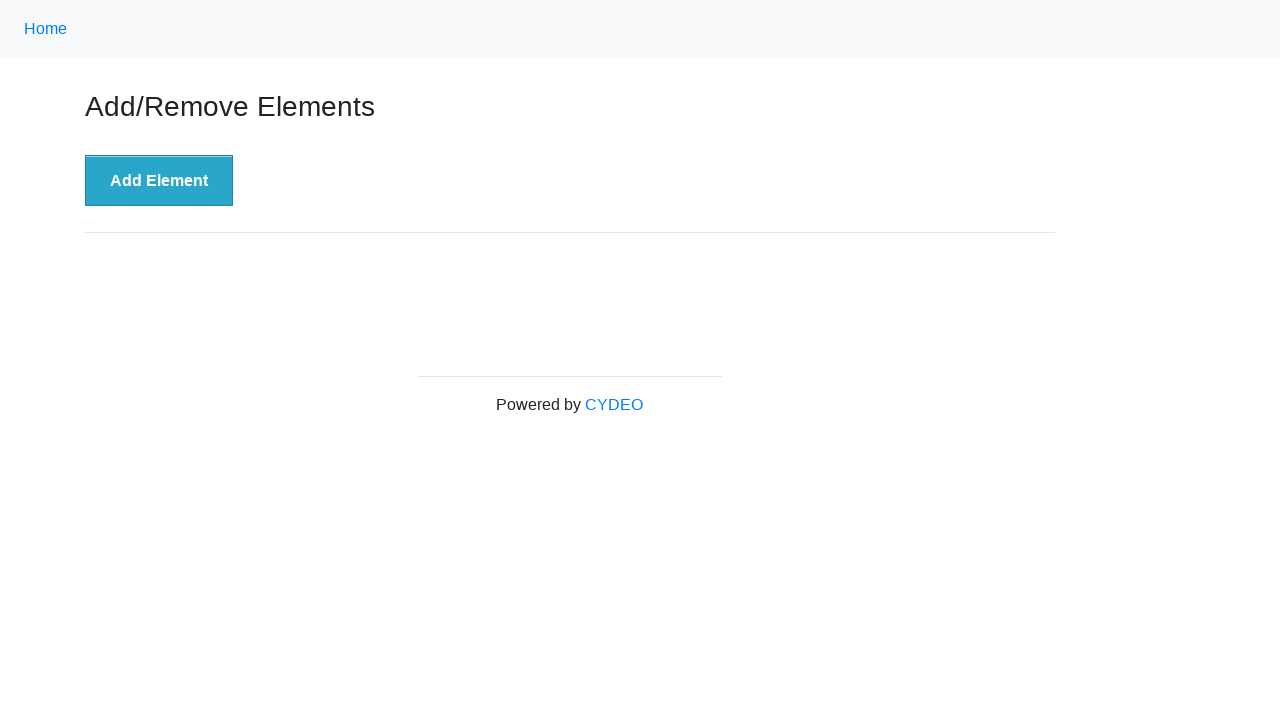